Tests a form that requires calculating the sum of two displayed numbers, selecting the result from a dropdown, and submitting the form

Starting URL: http://suninjuly.github.io/selects1.html

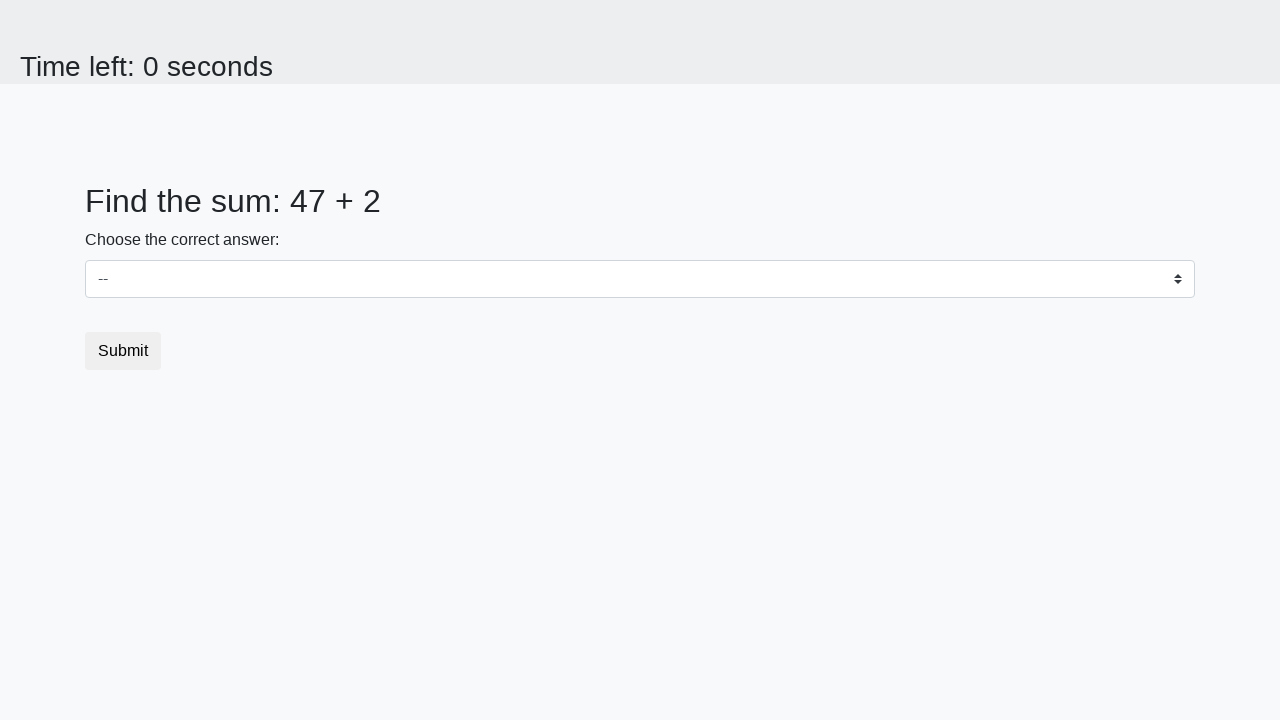

Located first number element (#num1)
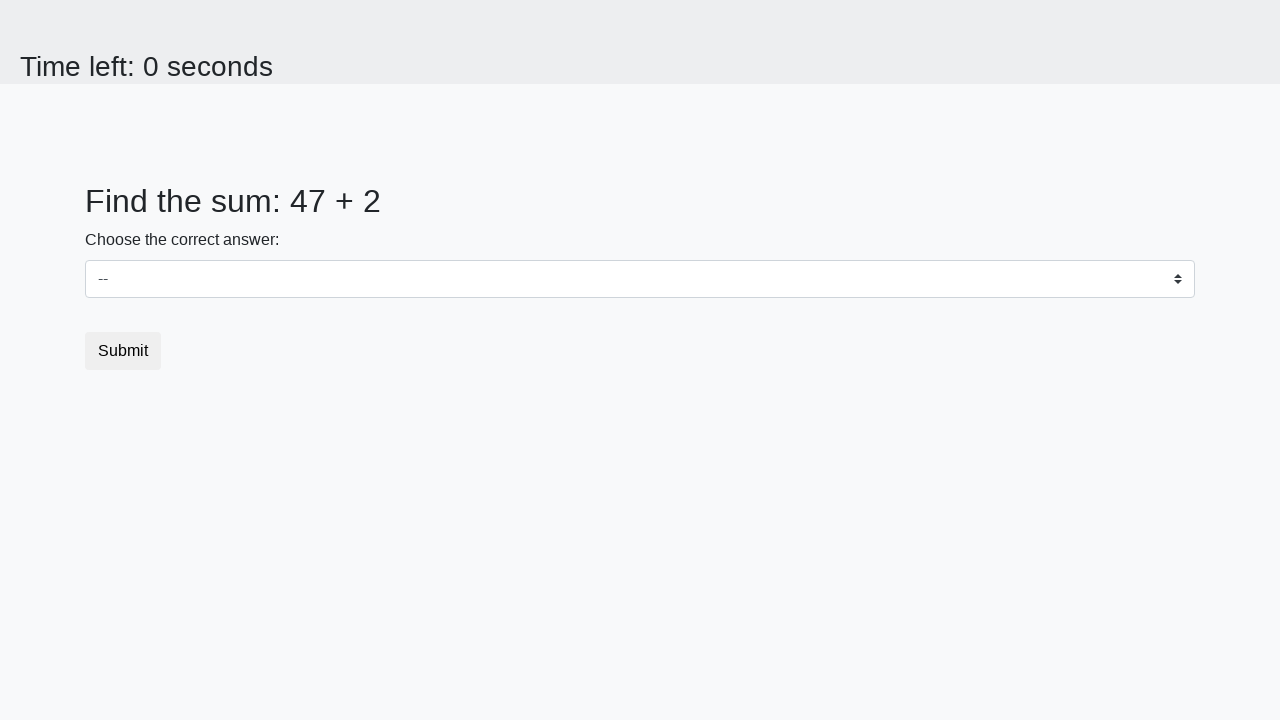

Extracted first number: 47
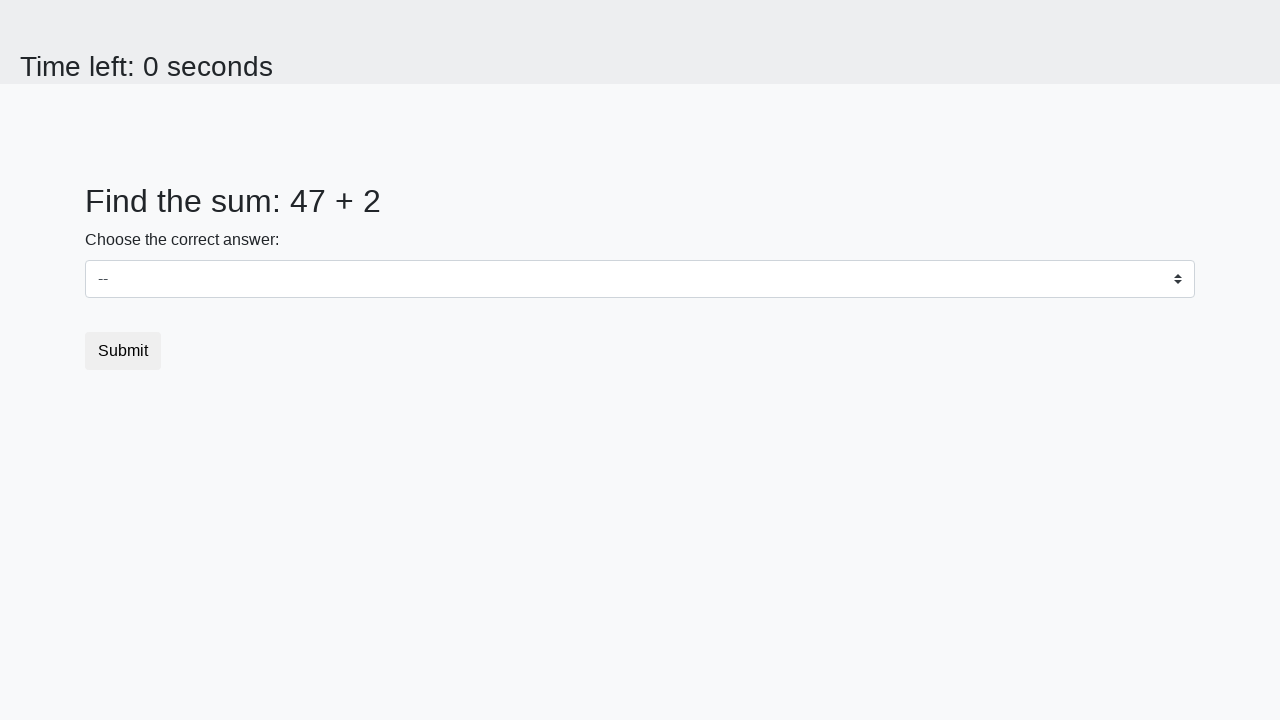

Located second number element (#num2)
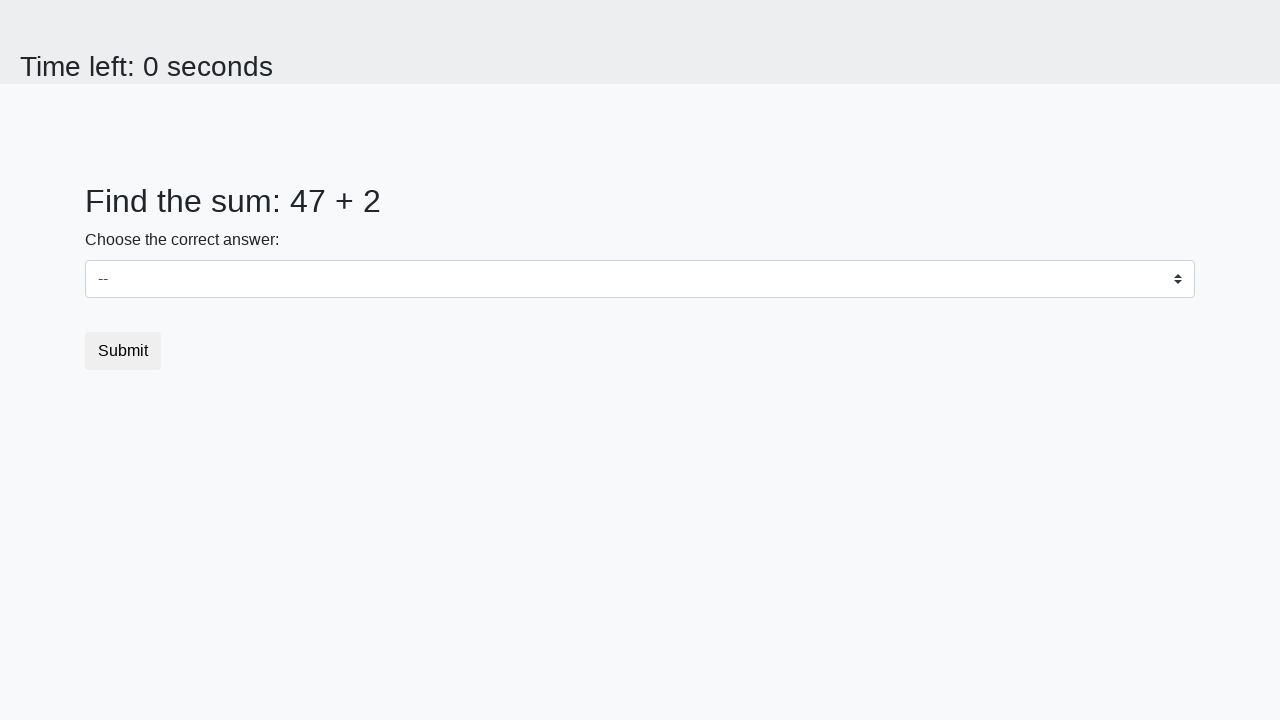

Extracted second number: 2
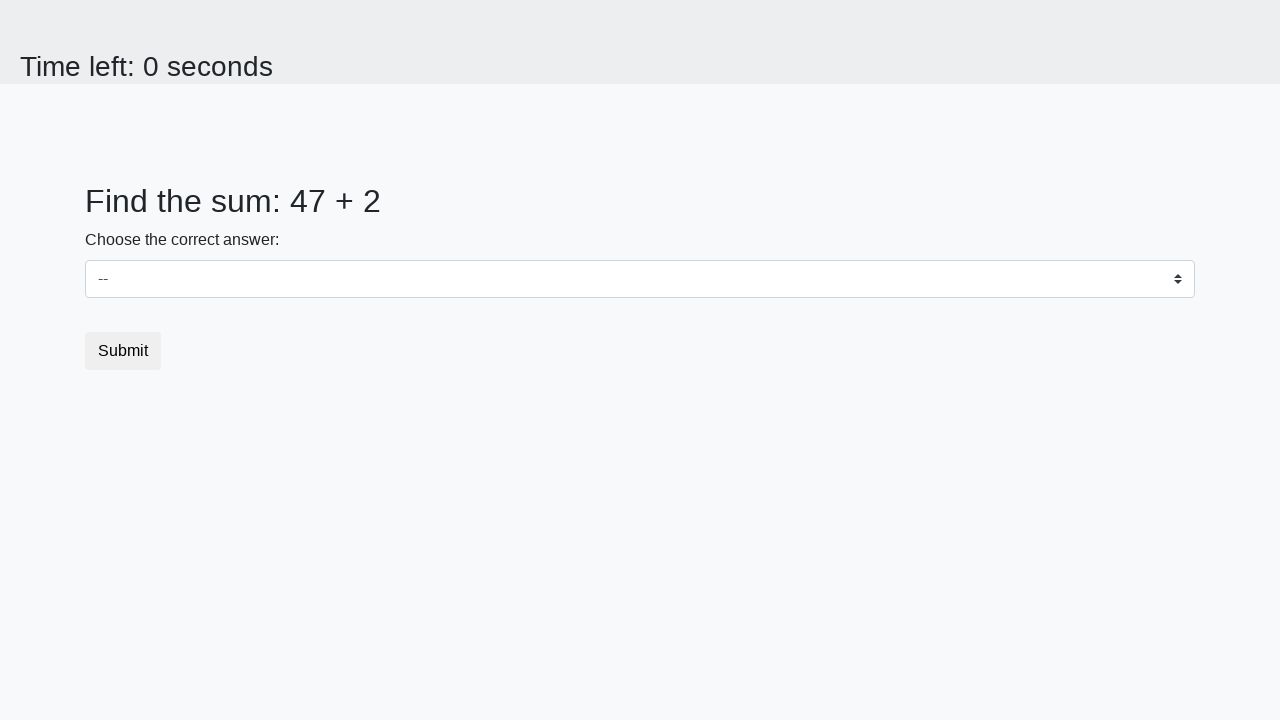

Calculated sum: 47 + 2 = 49
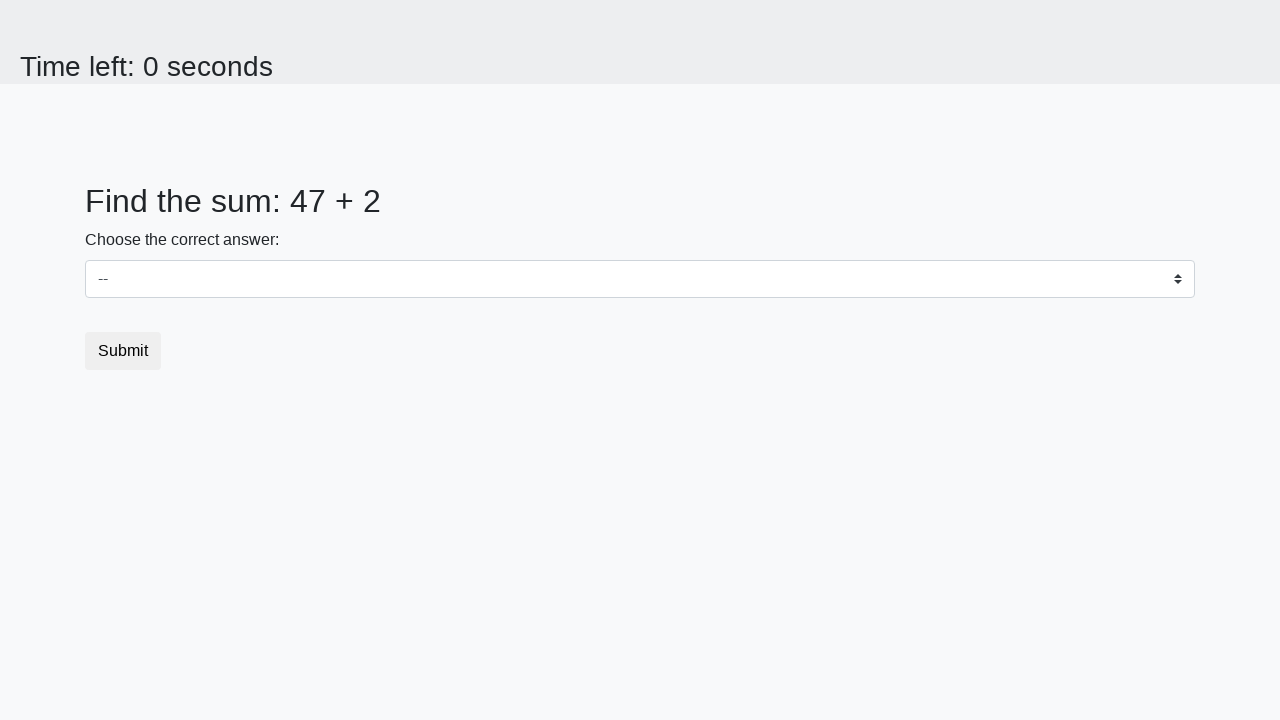

Selected sum result '49' from dropdown on #dropdown
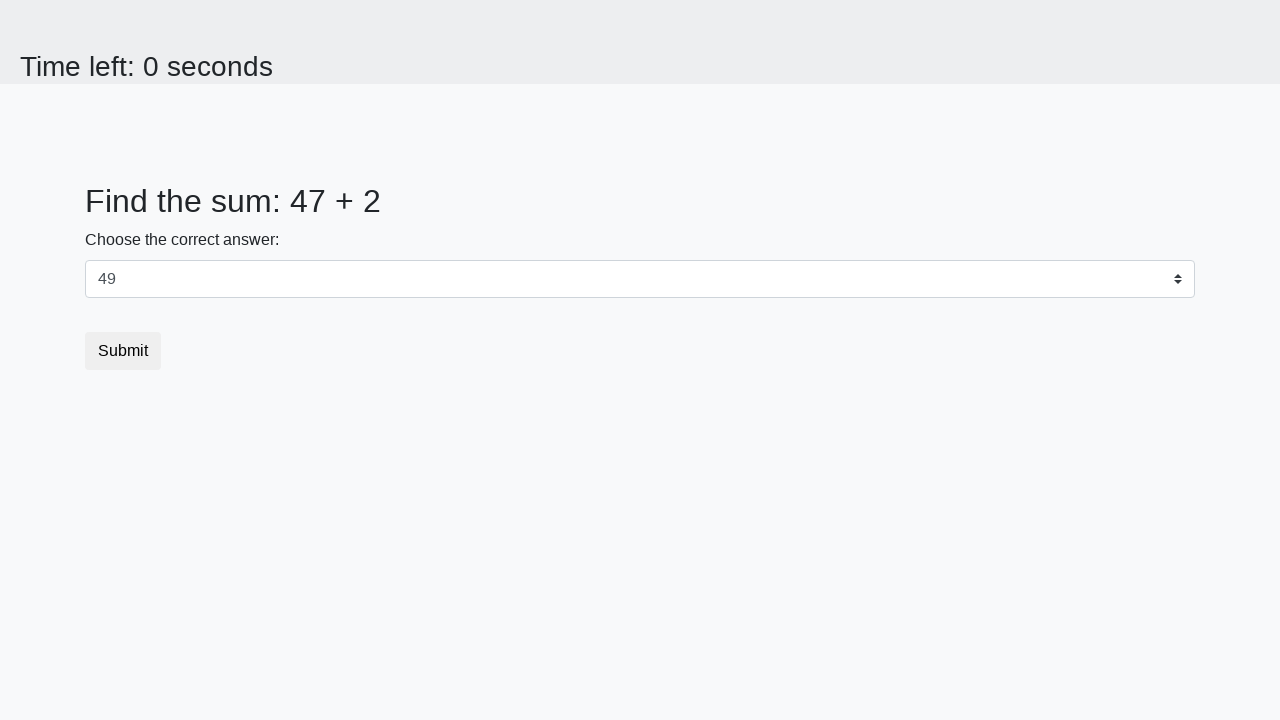

Clicked submit button to submit the form at (123, 351) on button.btn
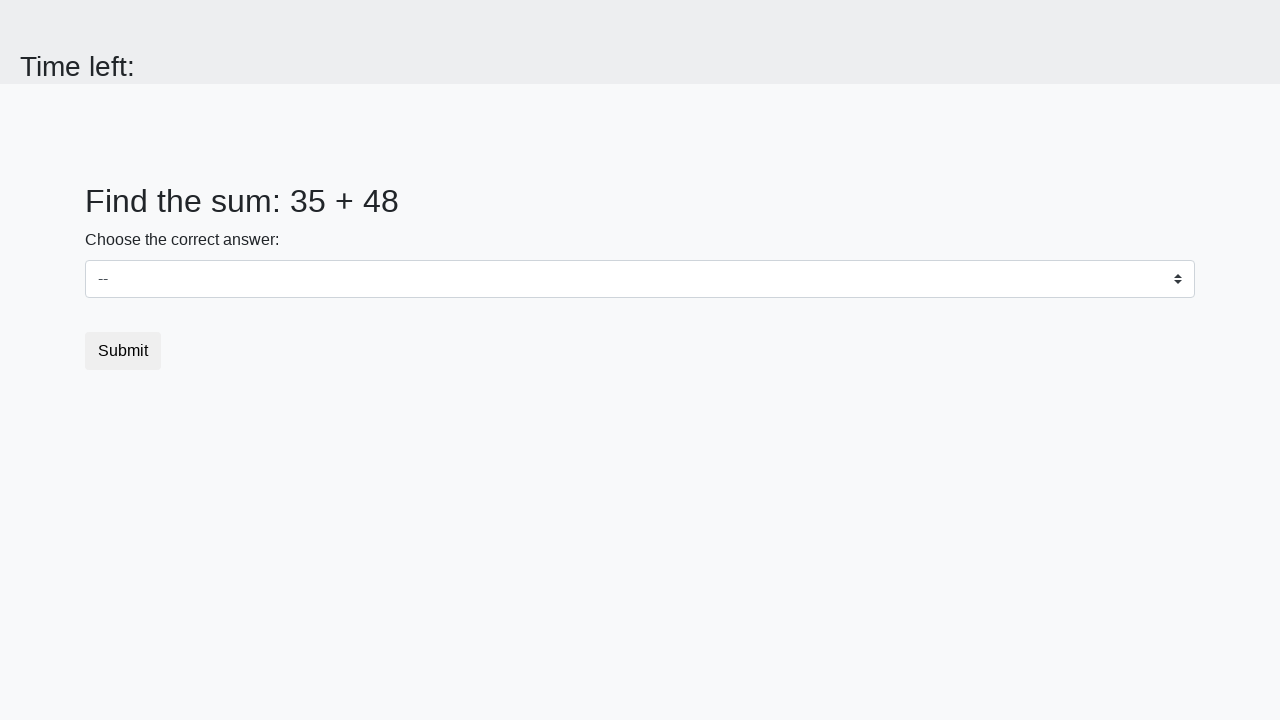

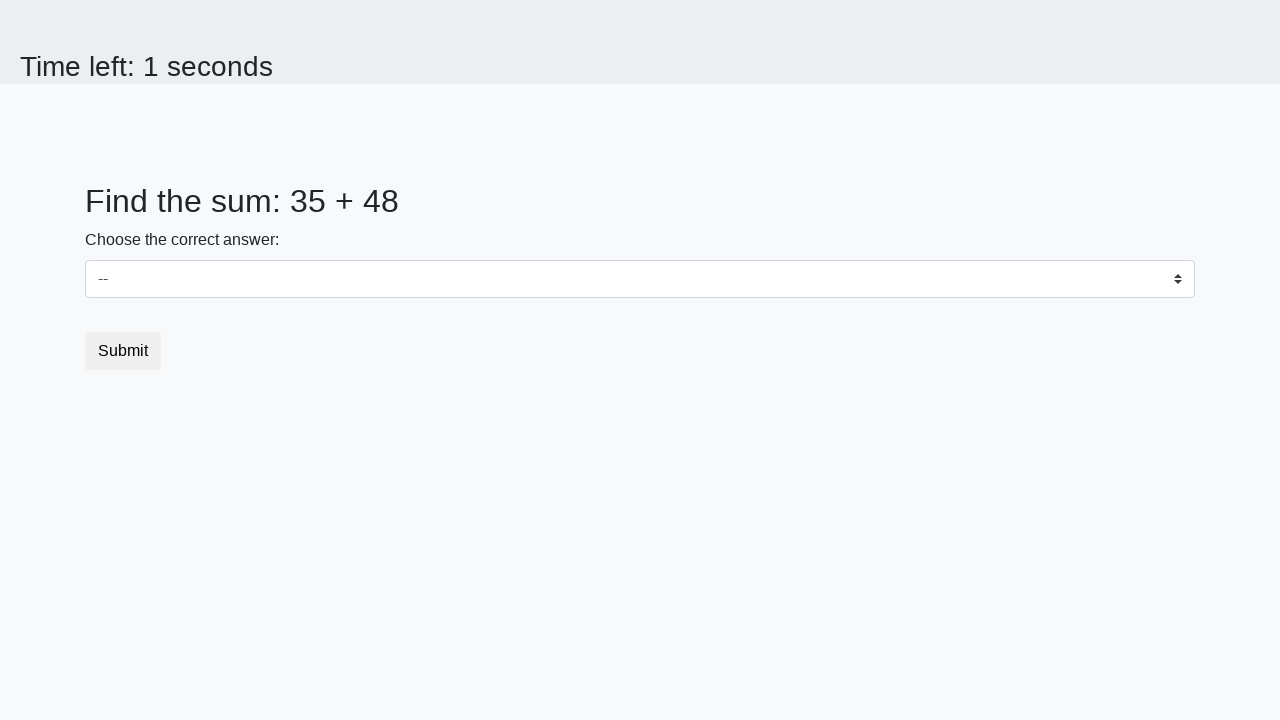